Tests the Text Box form on demoqa.com by filling in full name, email, current address, and permanent address fields, then submitting and verifying the output displays correctly.

Starting URL: https://demoqa.com/text-box

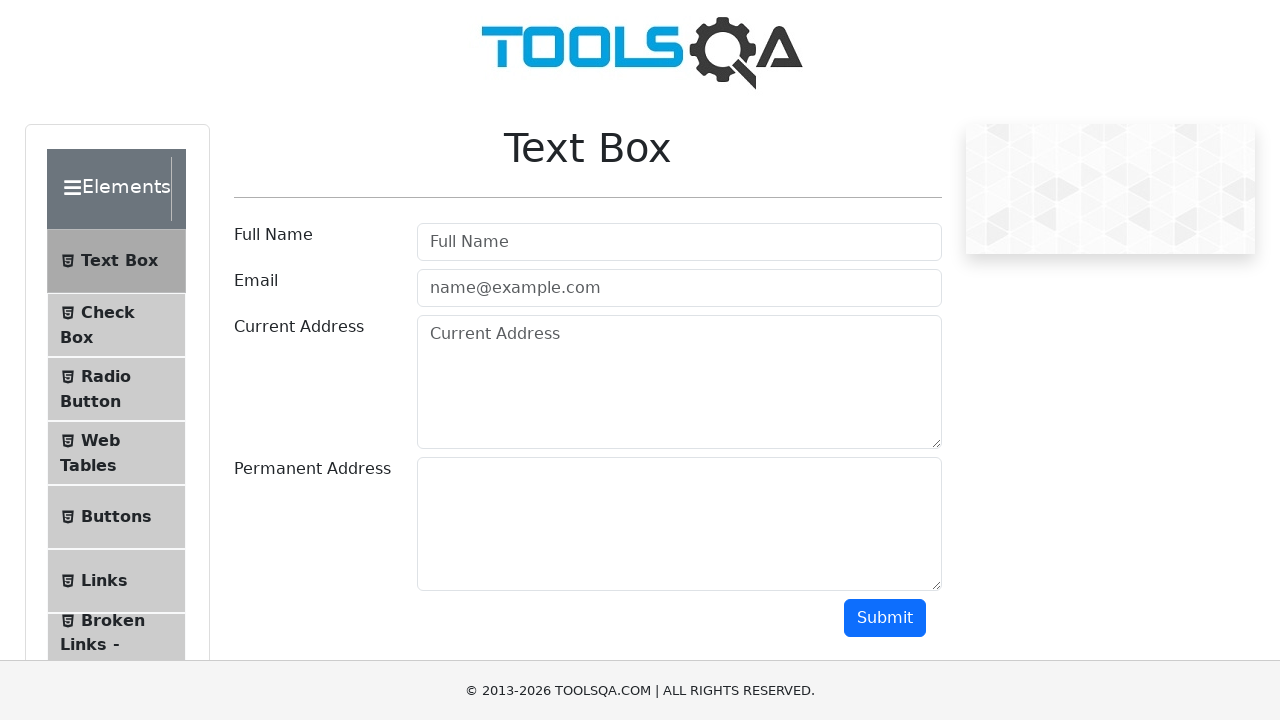

Filled Full Name field with 'Sarah Johnson' on #userName
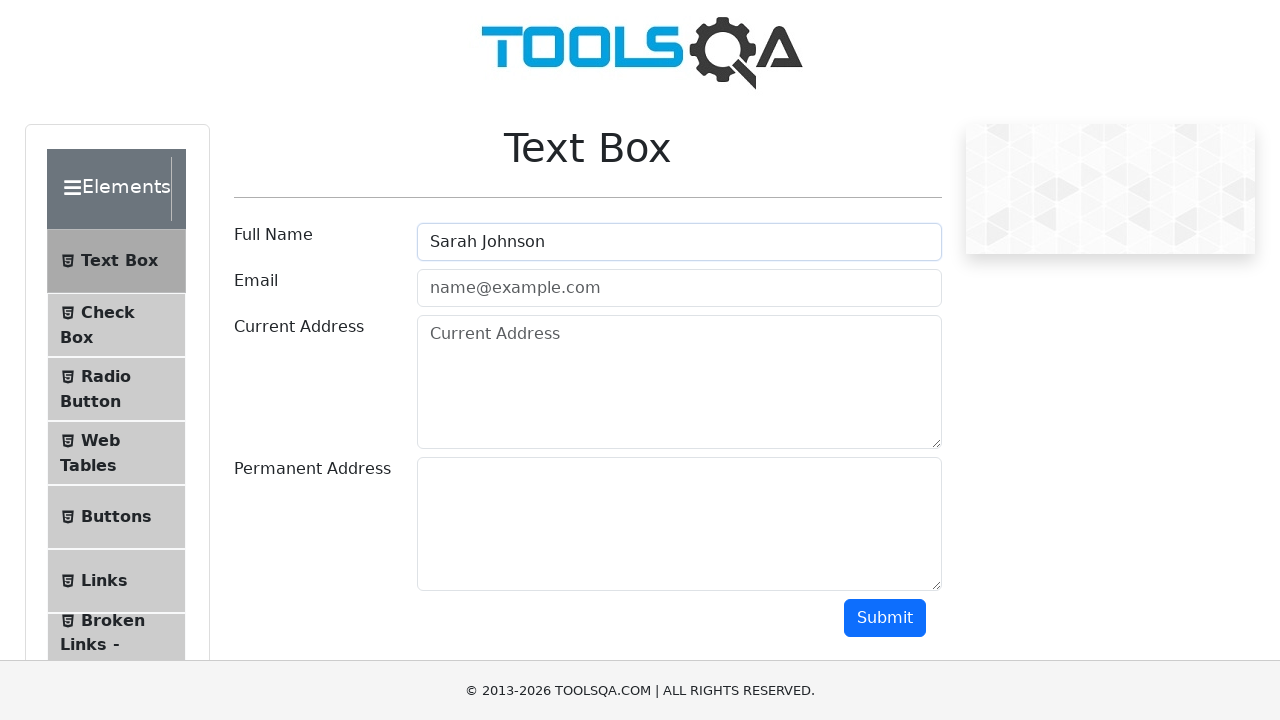

Filled Email field with 'sarah.johnson@testmail.com' on #userEmail
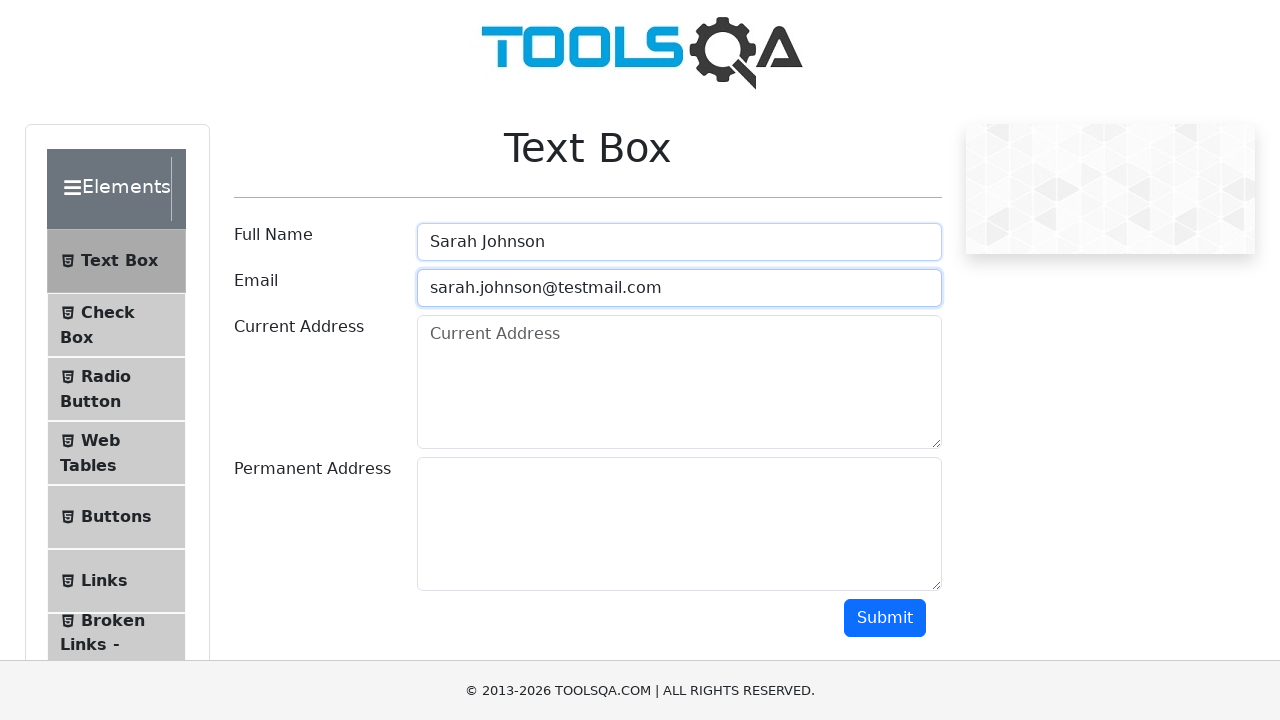

Filled Current Address field with '742 Evergreen Terrace, Springfield, IL 62704' on #currentAddress
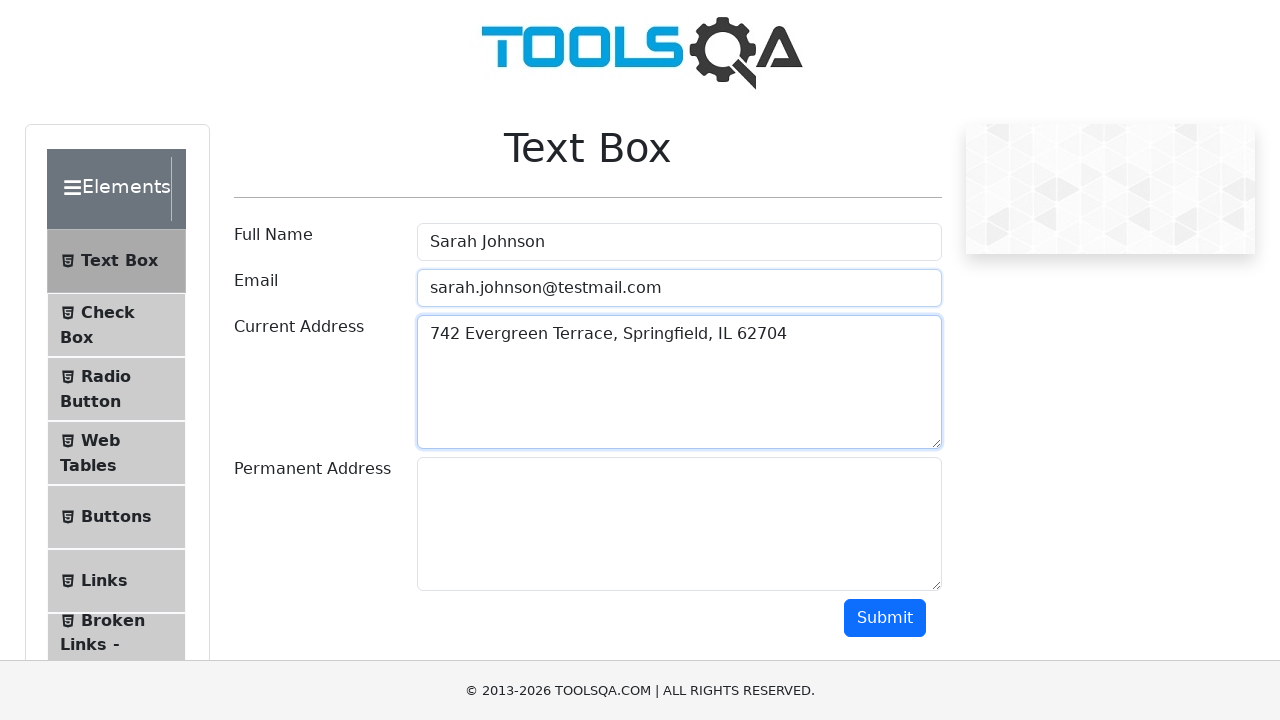

Filled Permanent Address field with '123 Oak Street, Chicago, IL 60601' on #permanentAddress
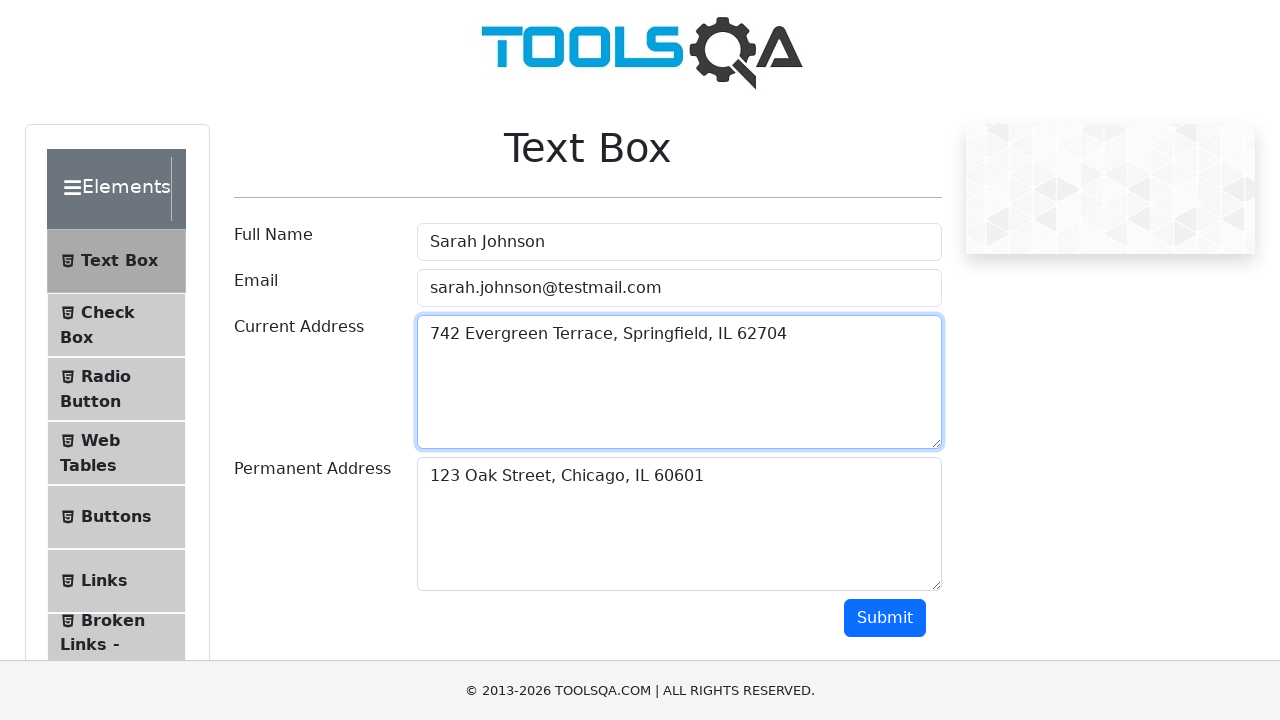

Clicked the Submit button to submit the form at (885, 618) on #submit
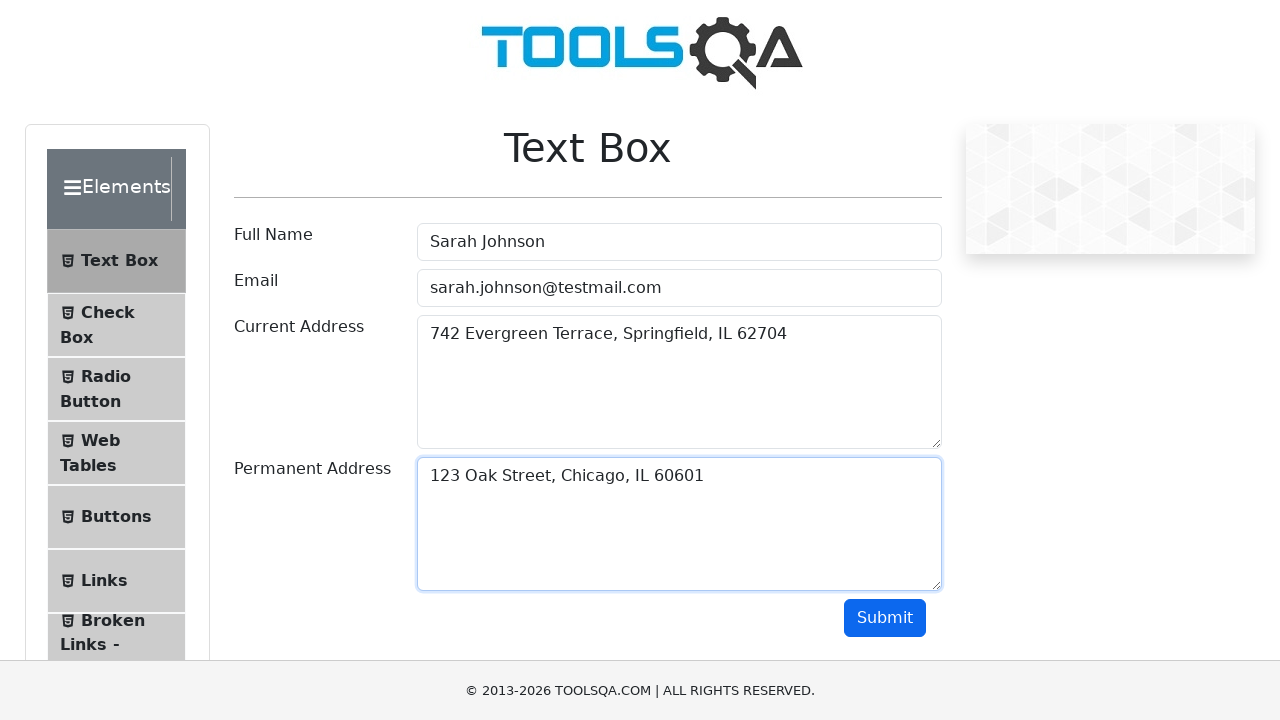

Output section appeared after form submission
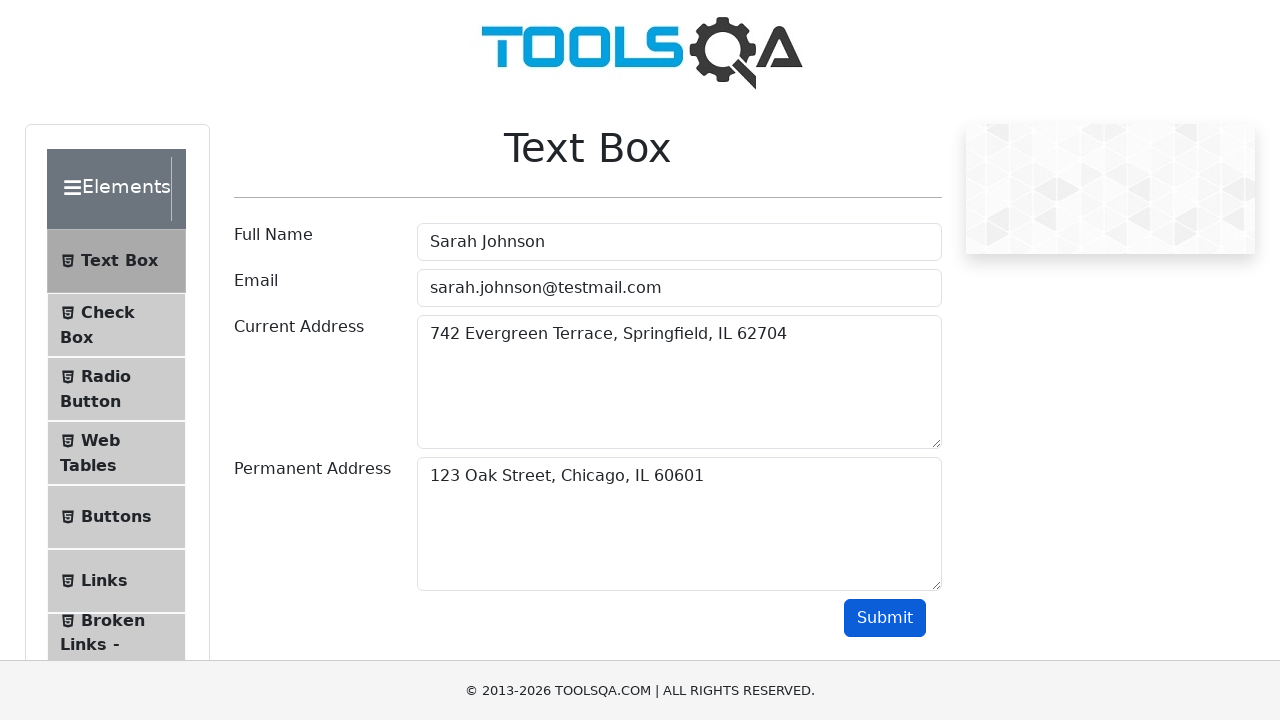

Verified output displays correct name: 'Sarah Johnson'
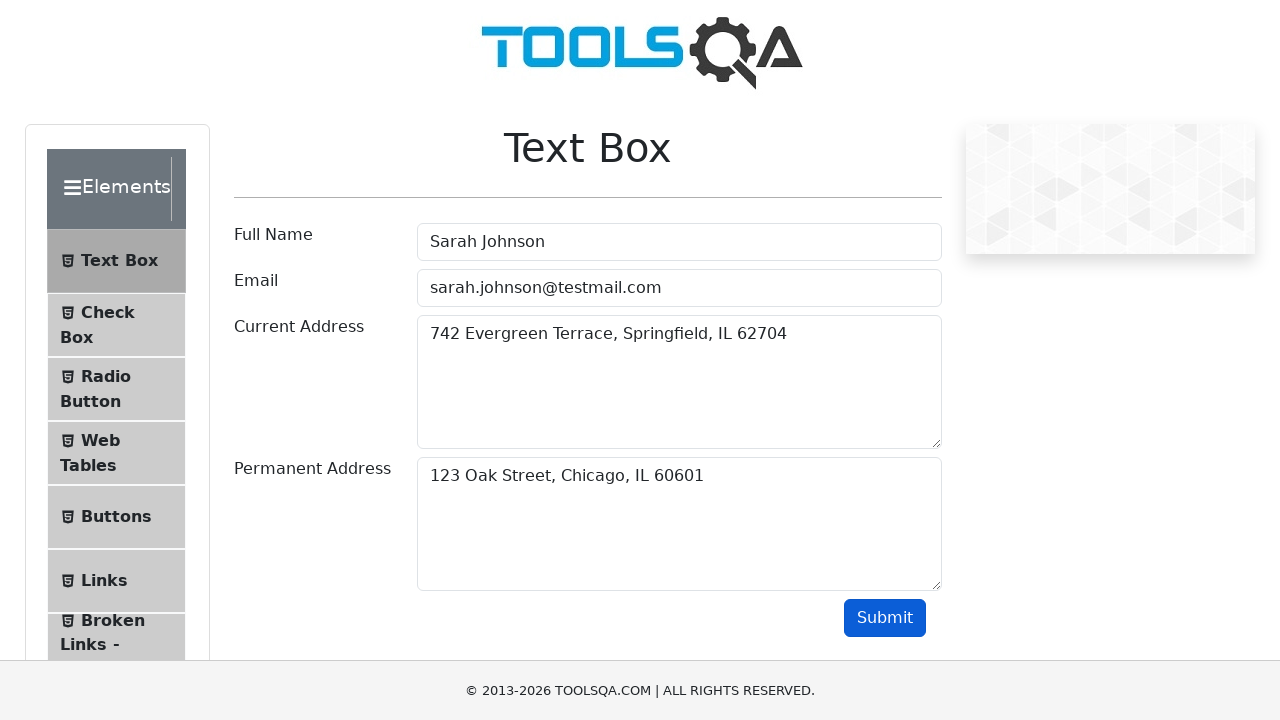

Verified output displays correct email: 'sarah.johnson@testmail.com'
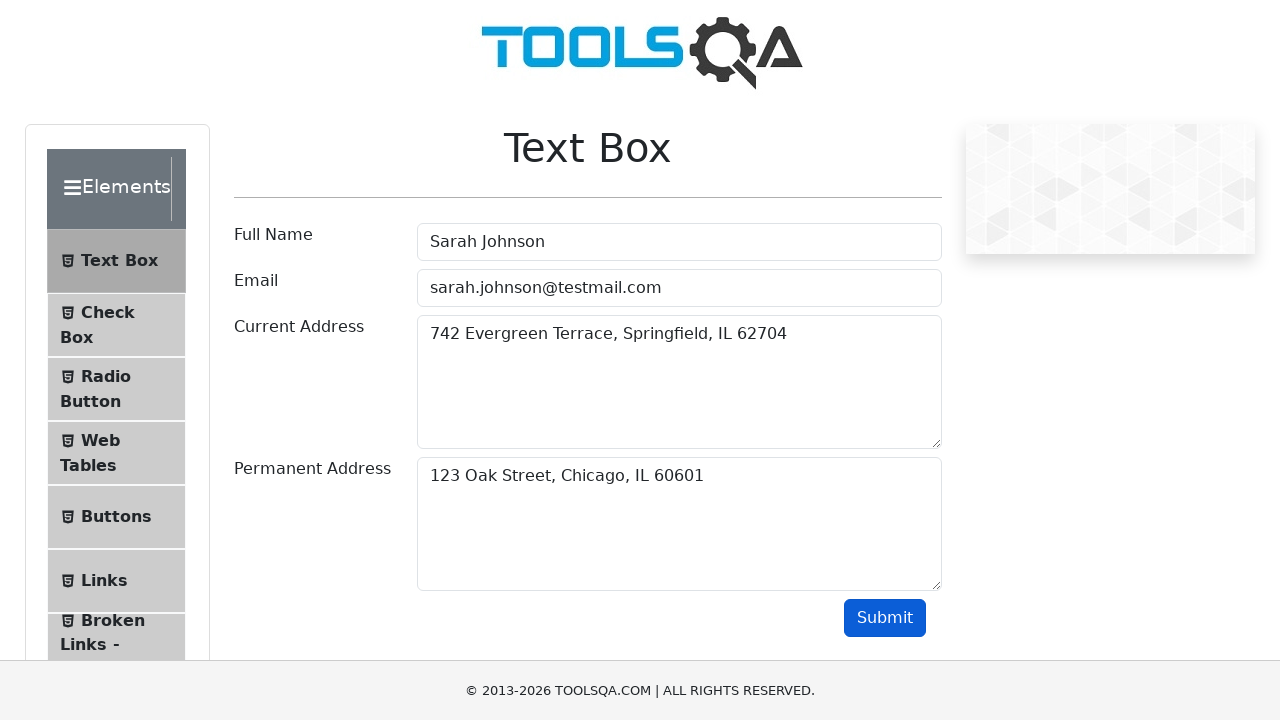

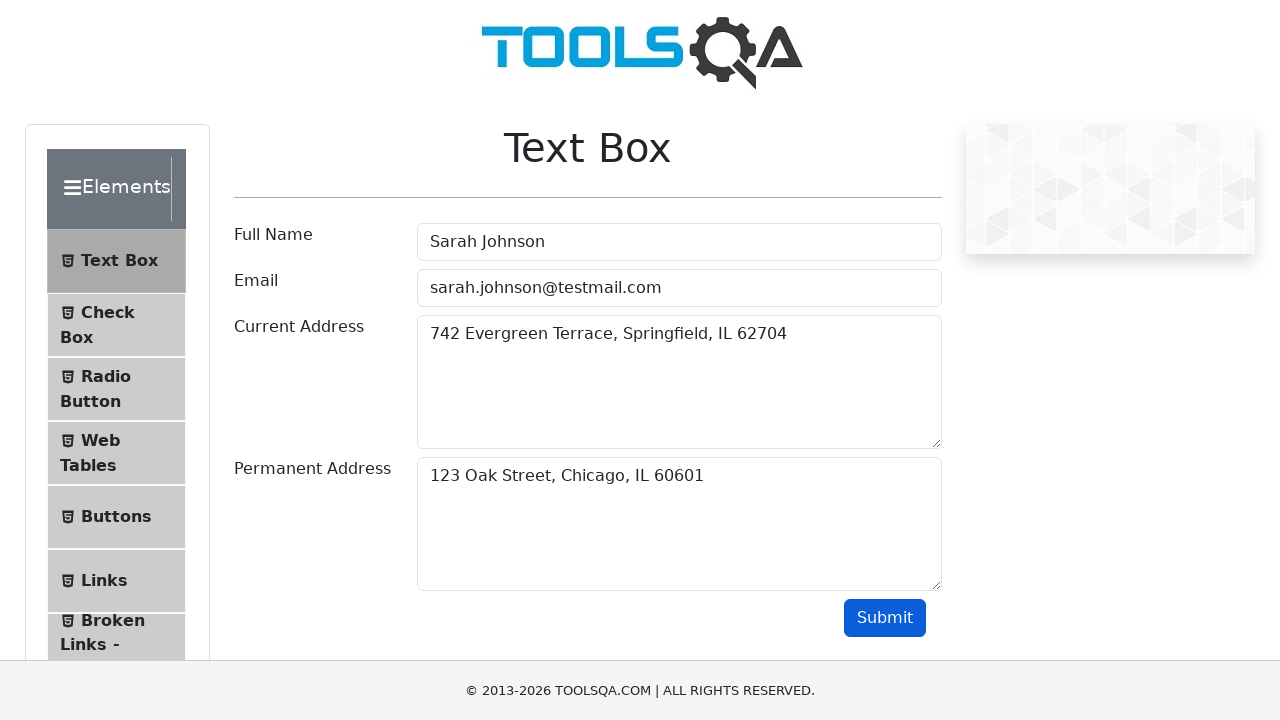